Tests dynamic checkbox controls by toggling visibility and selection state of a checkbox element

Starting URL: https://www.training-support.net/webelements/dynamic-controls

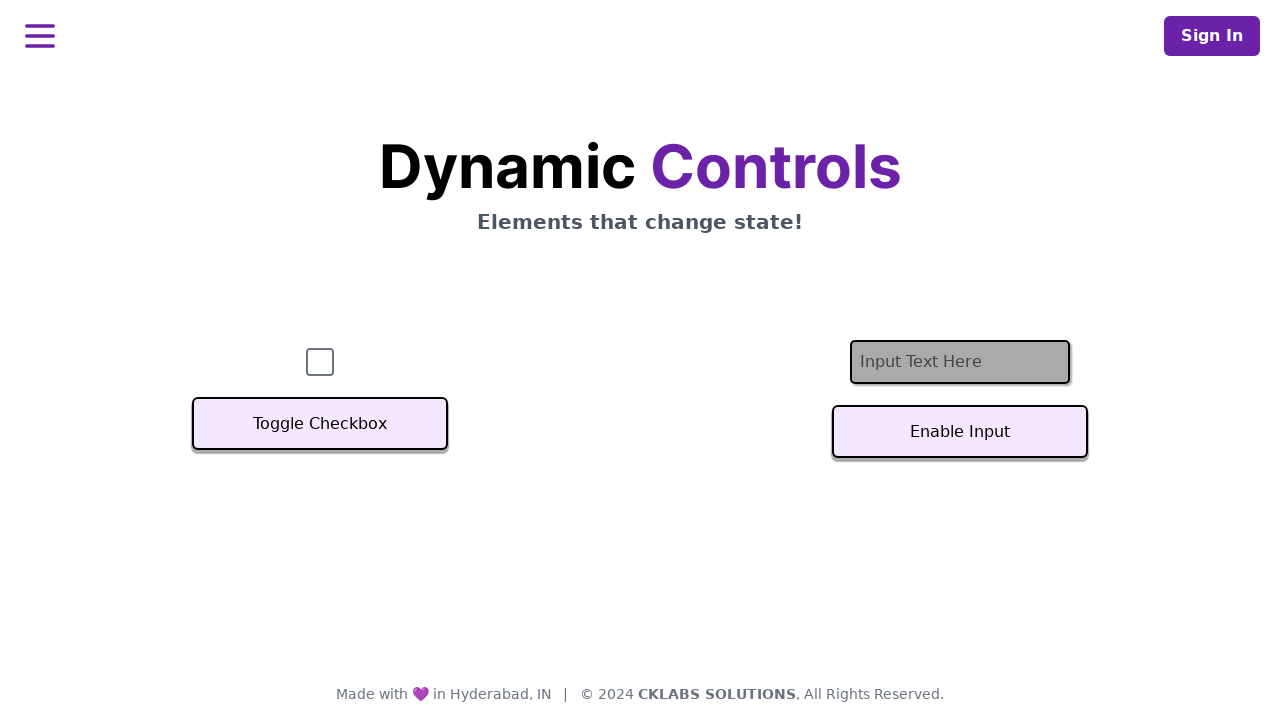

Located checkbox element
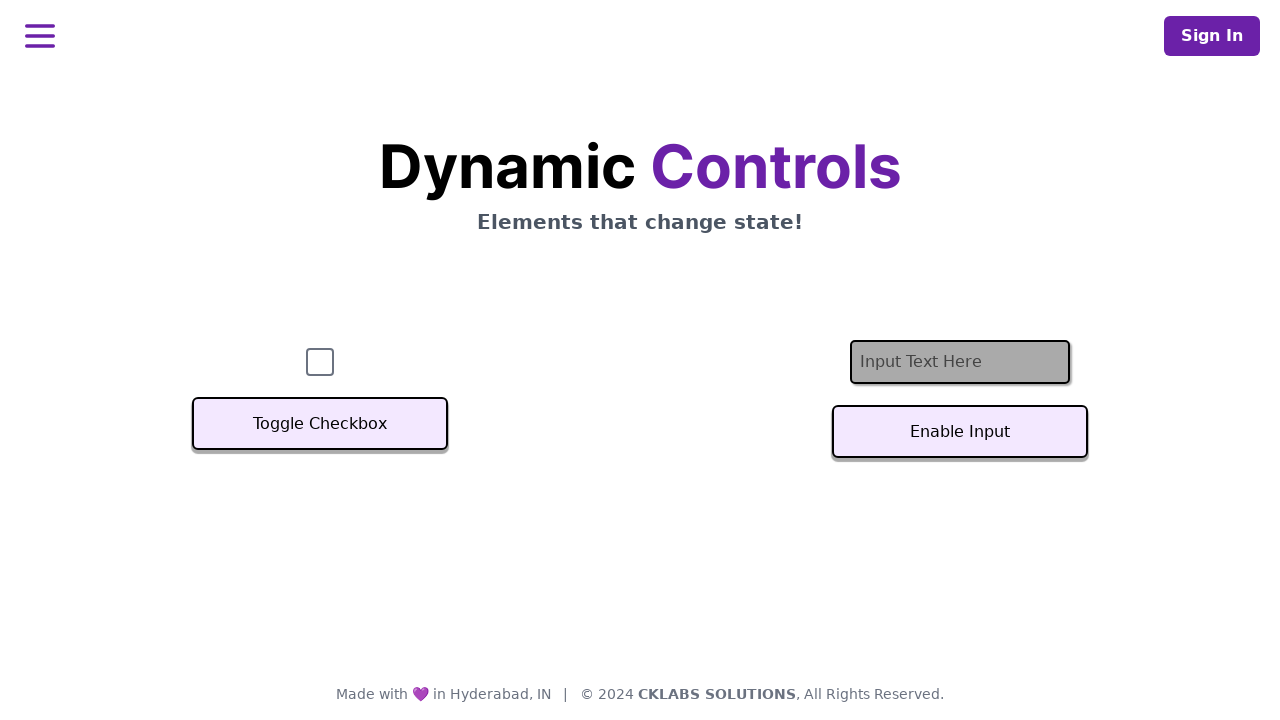

Clicked toggle button to hide checkbox at (320, 424) on button:has-text('Toggle Checkbox')
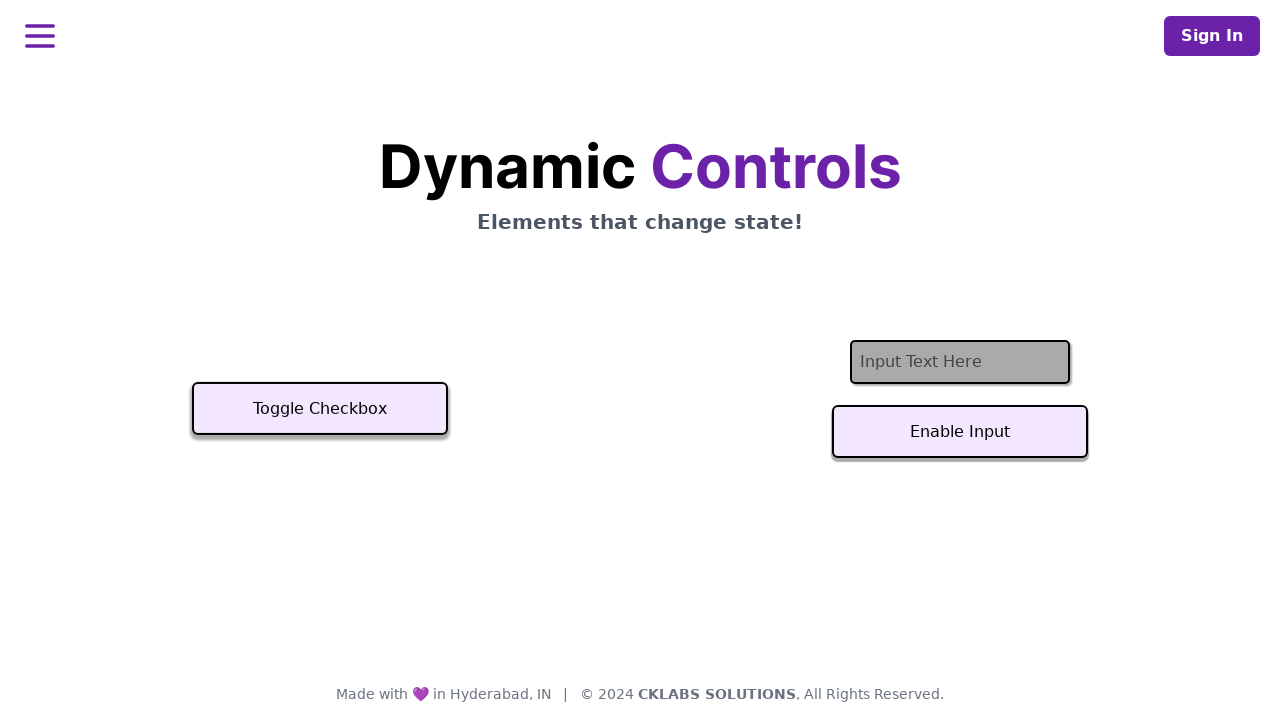

Checkbox is now hidden
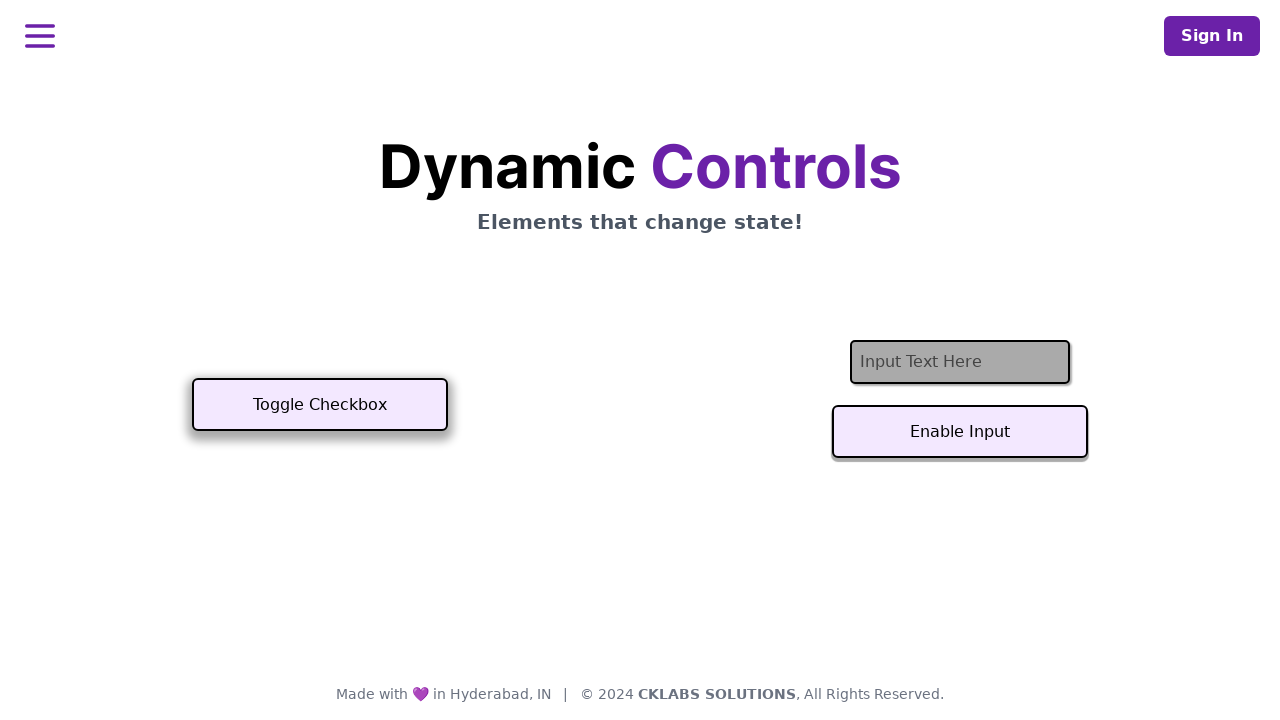

Clicked toggle button to show checkbox at (320, 405) on button:has-text('Toggle Checkbox')
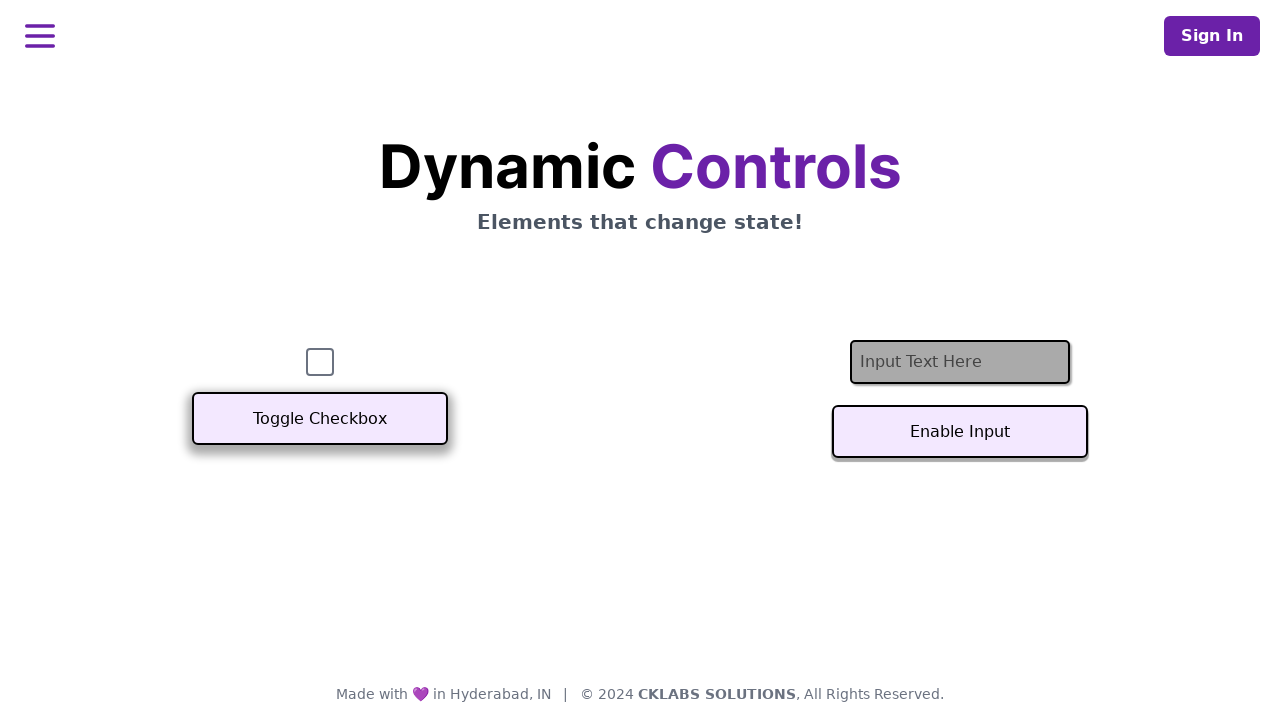

Checkbox is now visible
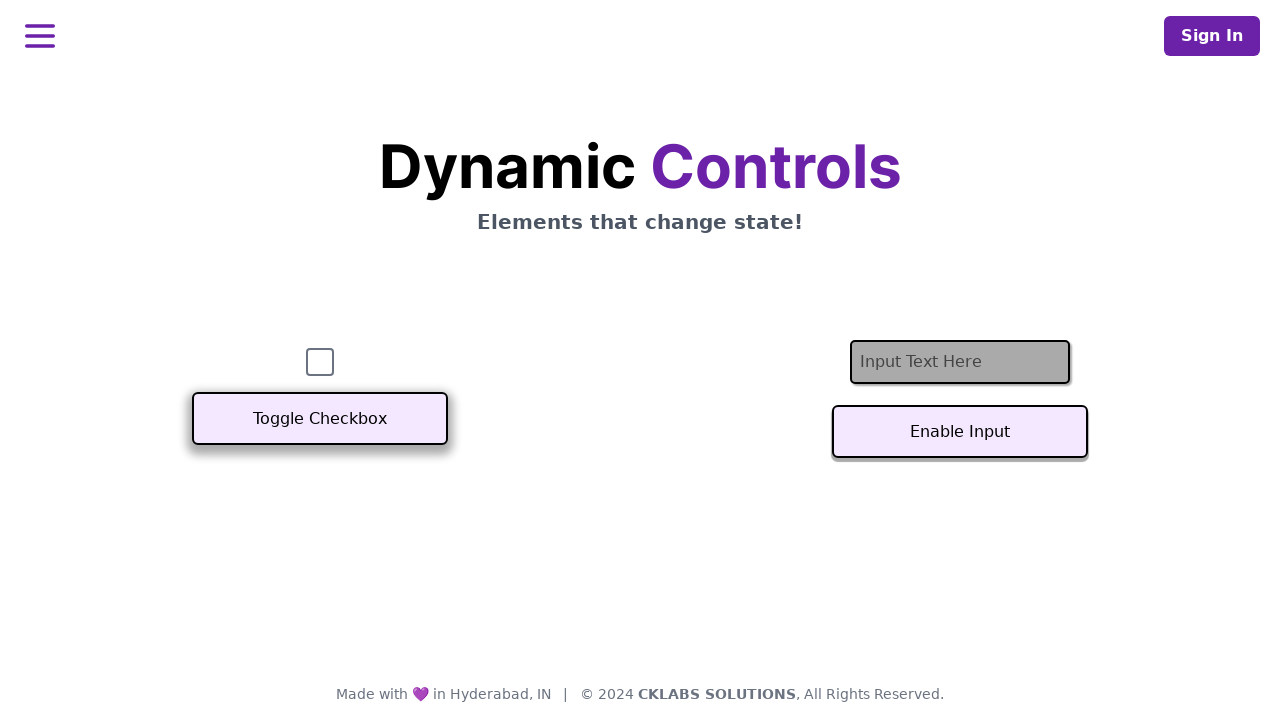

Clicked checkbox to toggle its selection state at (320, 362) on #checkbox
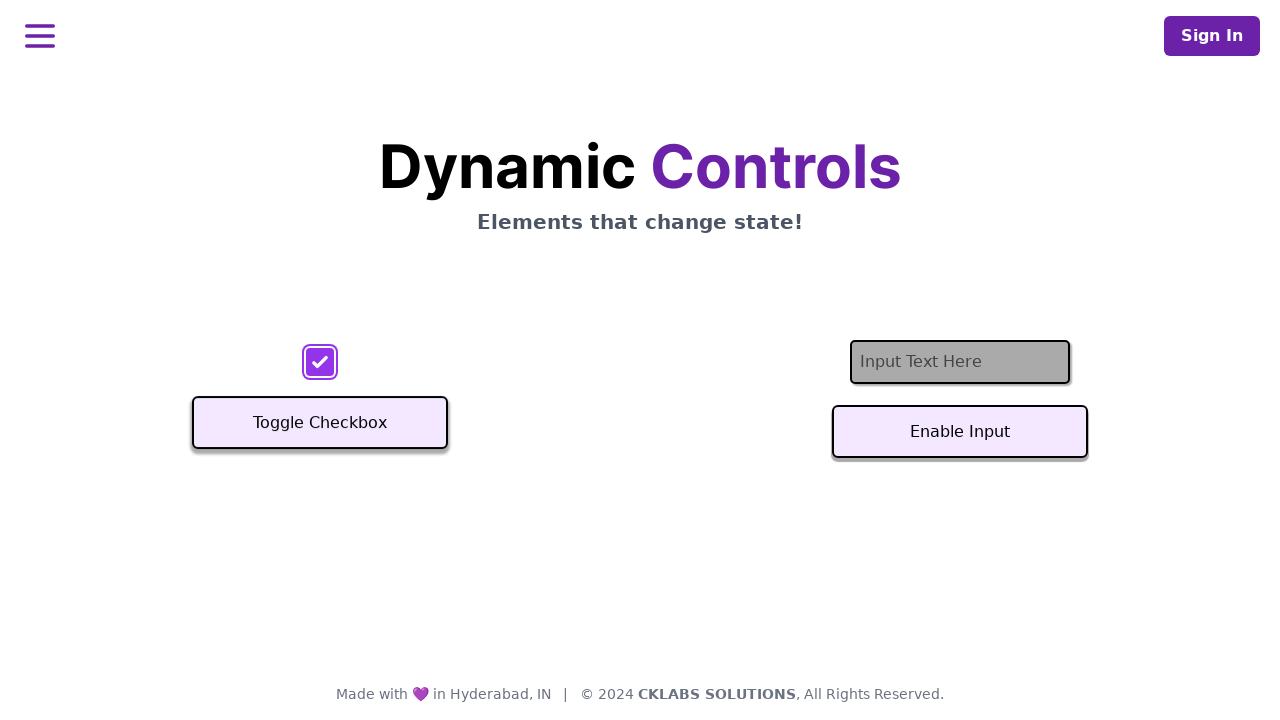

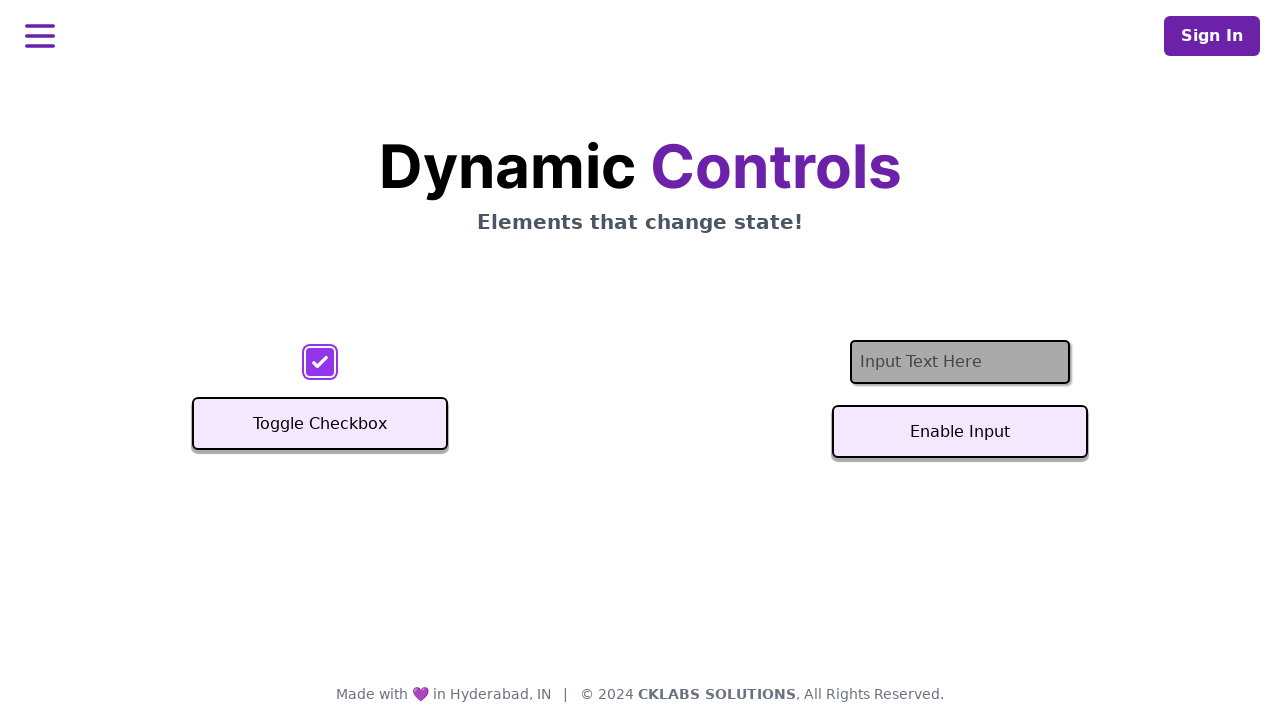